Tests jQuery UI draggable demo page by switching to an iframe, verifying the draggable element text, then clicking the Download link in the main content.

Starting URL: http://jqueryui.com/draggable/

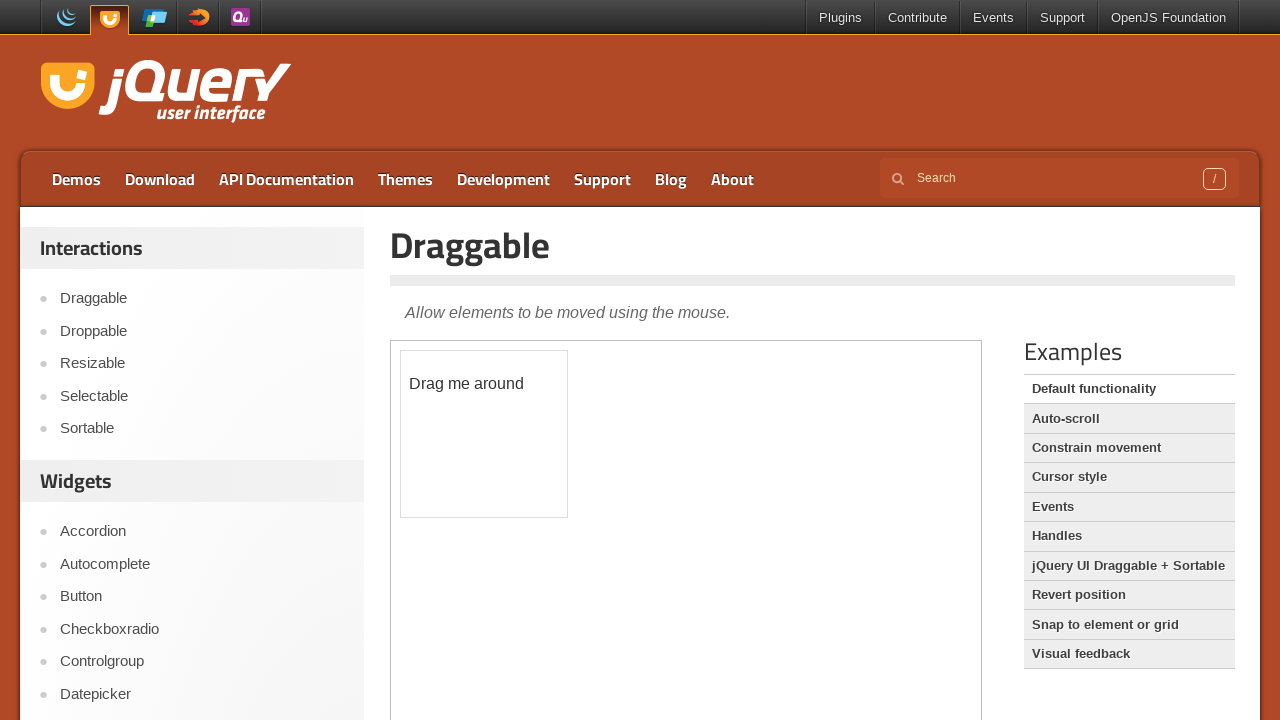

Waited for demo iframe to load
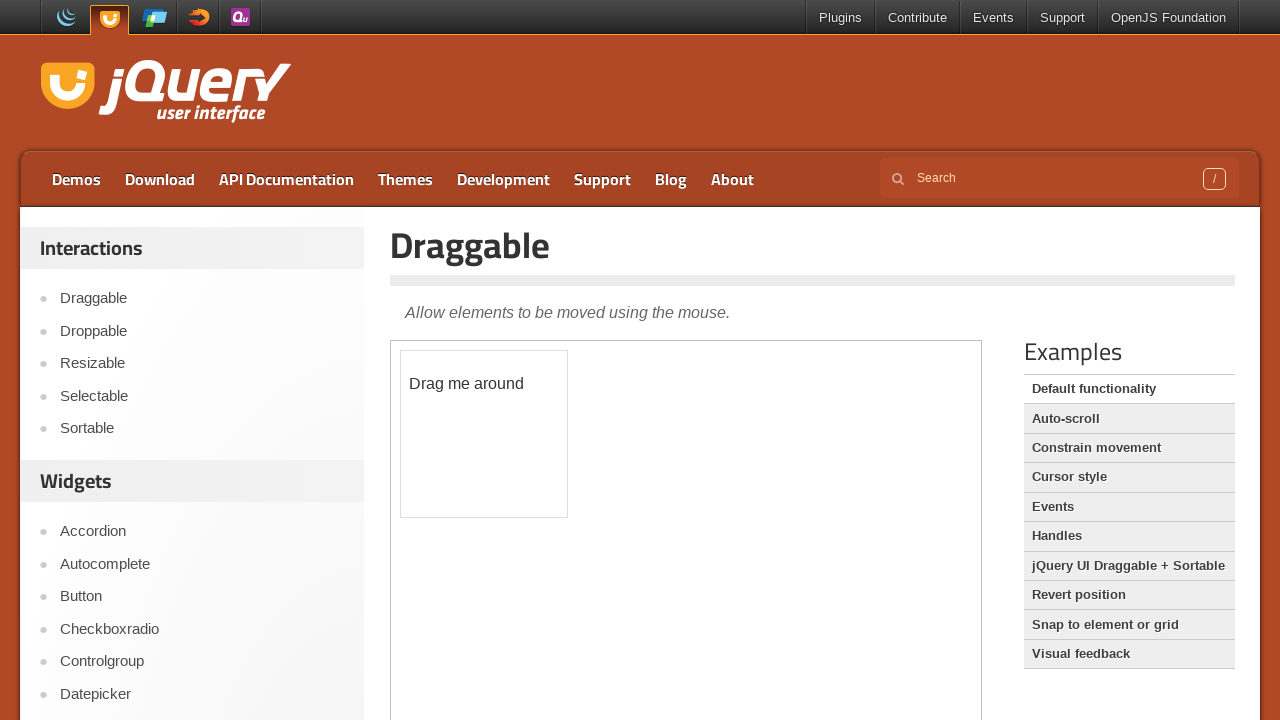

Located the demo iframe
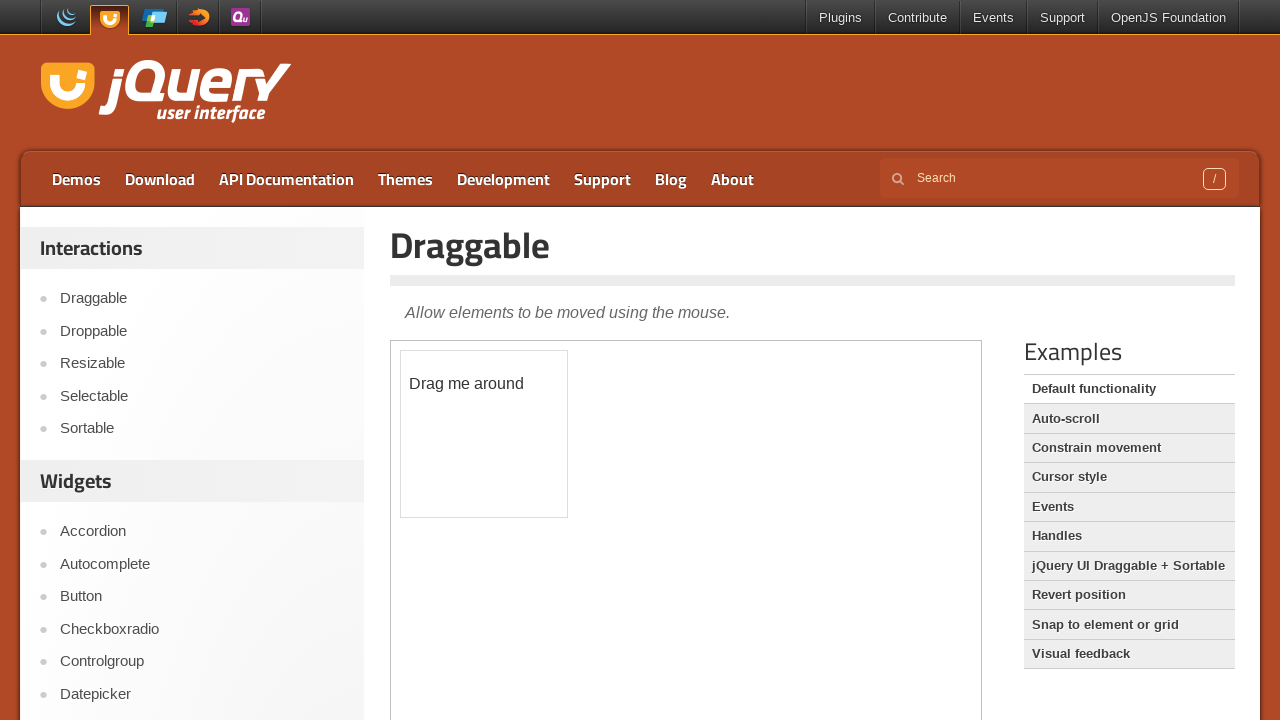

Retrieved draggable element text: '
	Drag me around
'
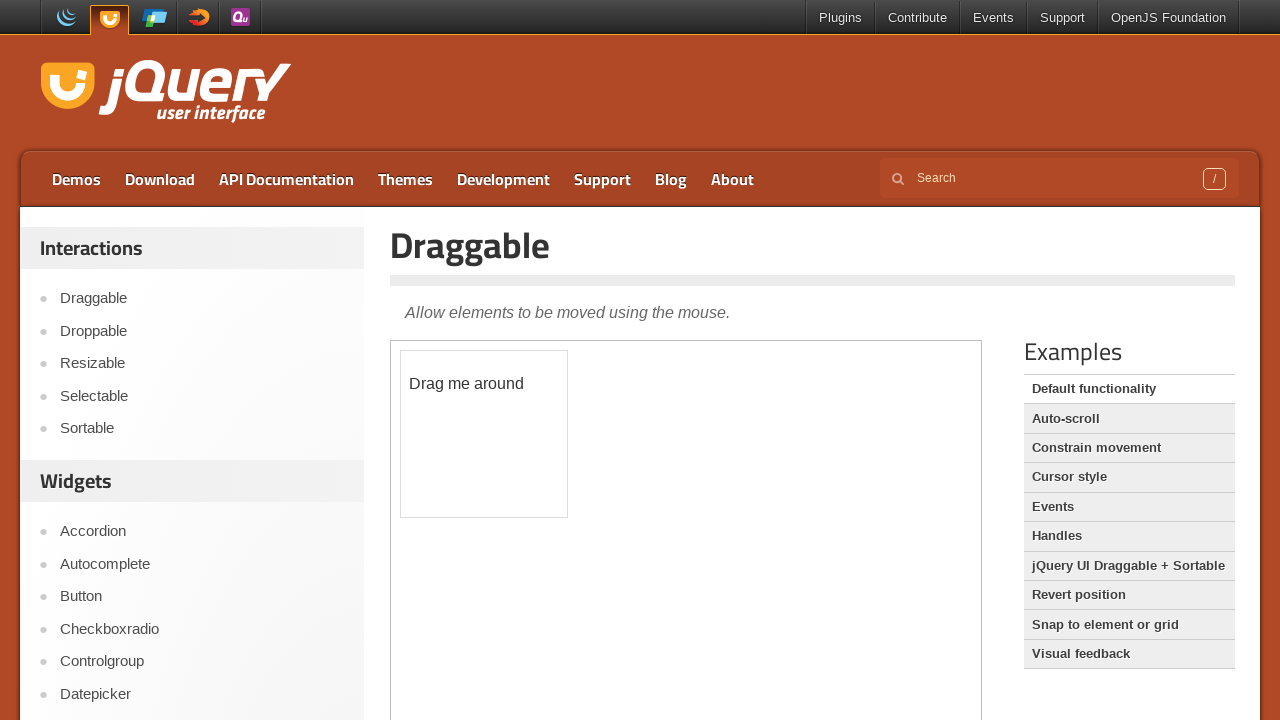

Clicked the Download link in main content at (160, 179) on a:text('Download')
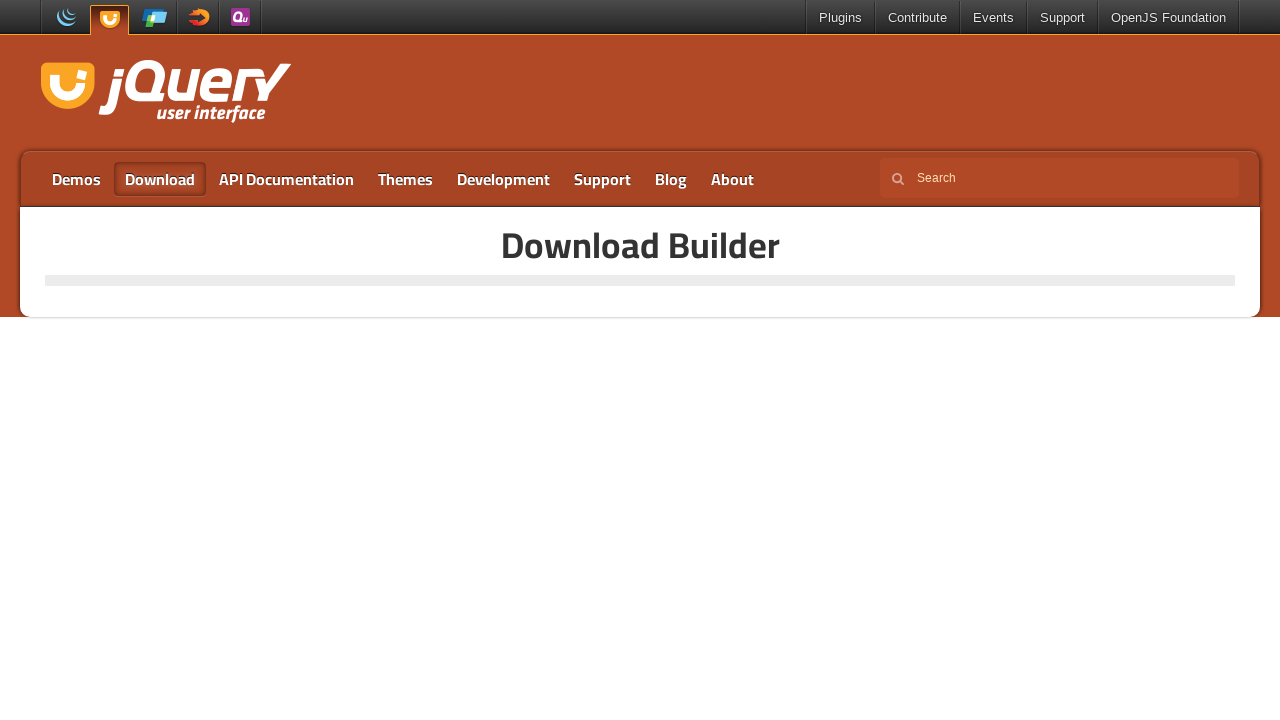

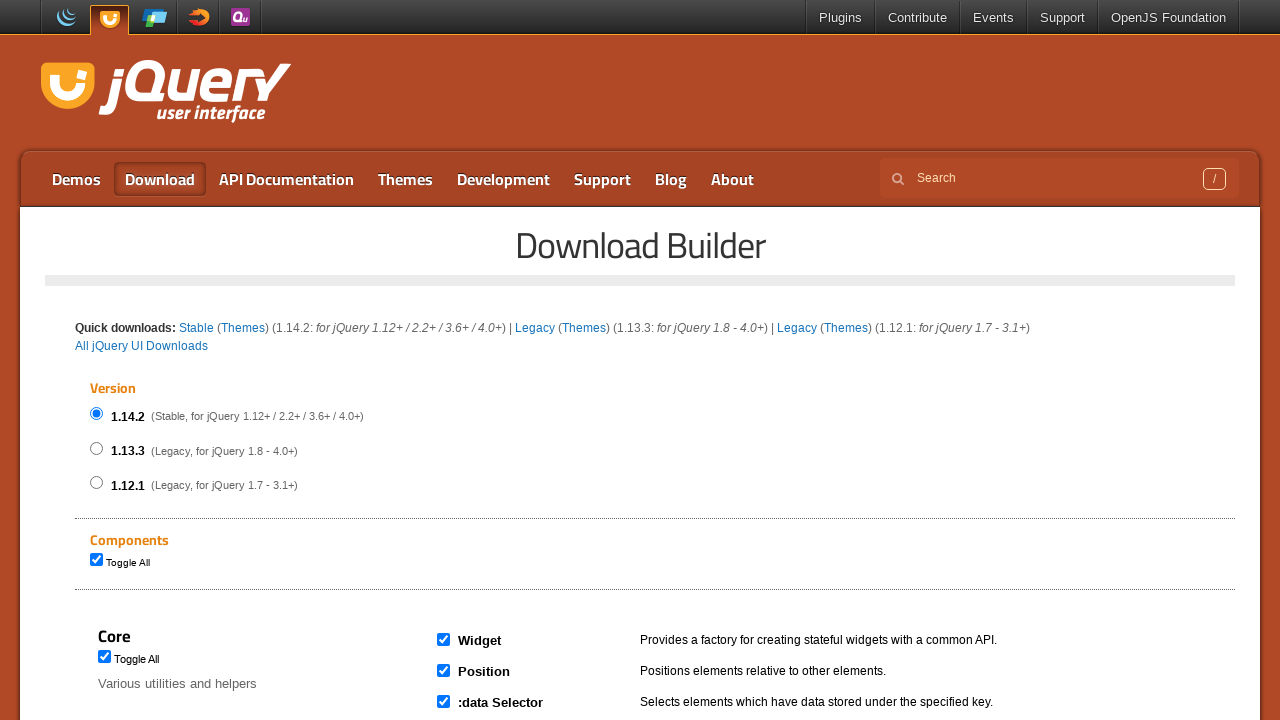